Tests dynamic content loading by clicking a start button and waiting for hidden content to become visible, then verifying the displayed text is "Hello World!"

Starting URL: https://the-internet.herokuapp.com/dynamic_loading/1

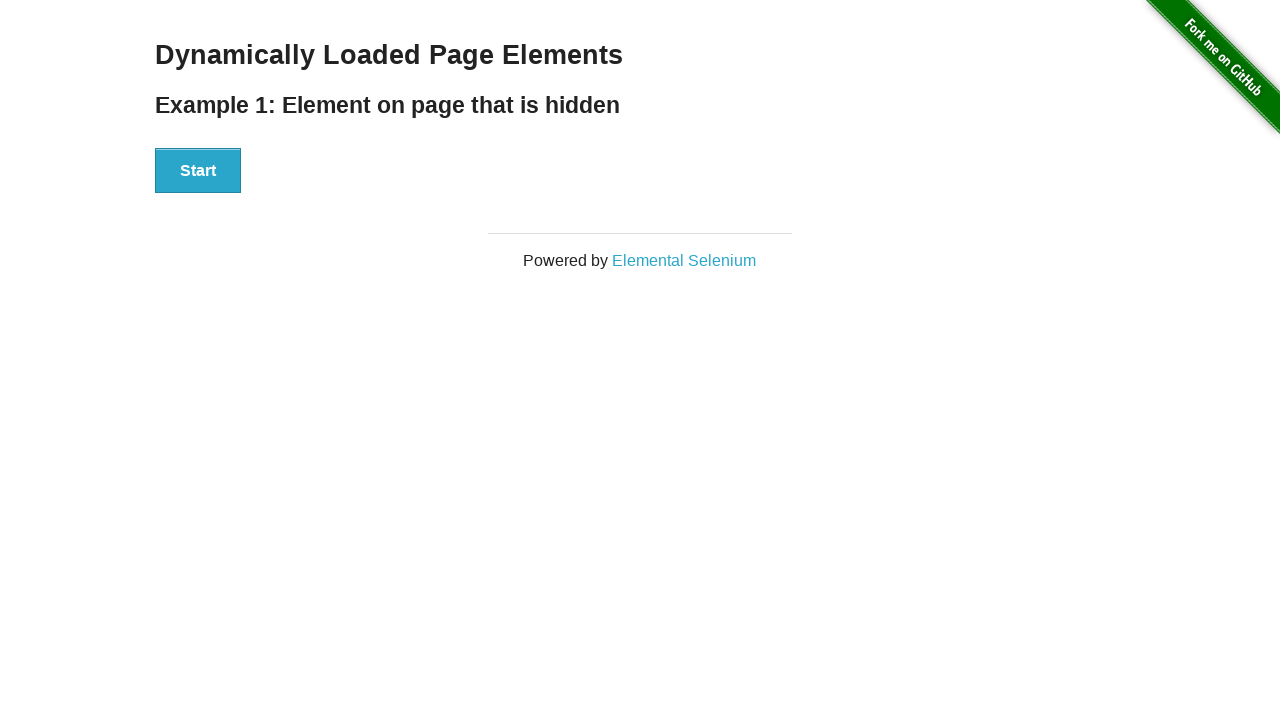

Clicked start button to trigger dynamic content loading at (198, 171) on xpath=//button
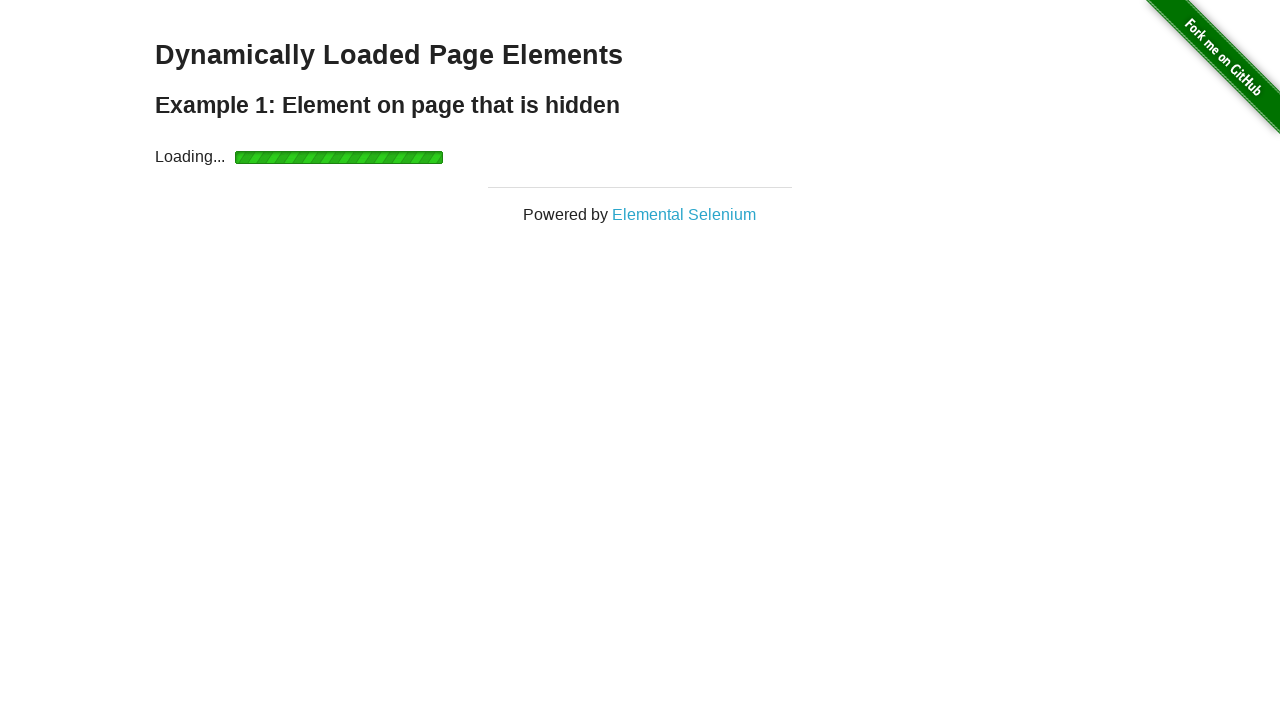

Waited for hidden content to become visible
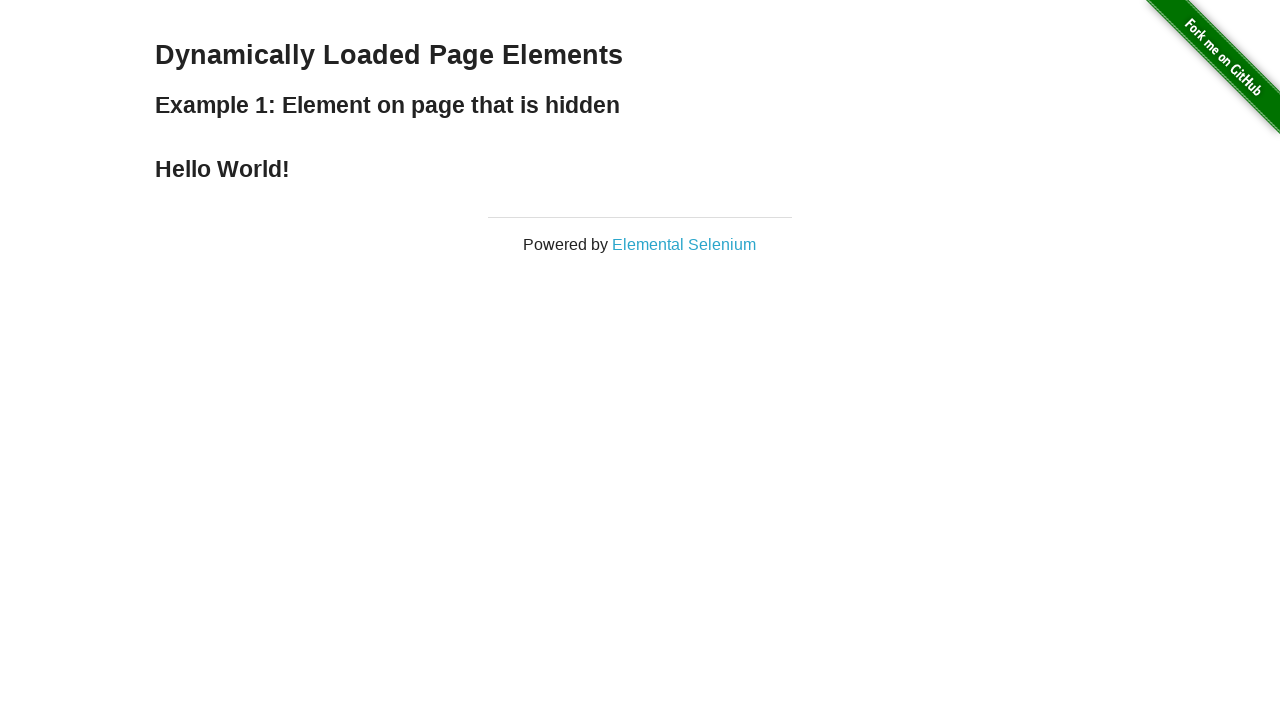

Located the finish element
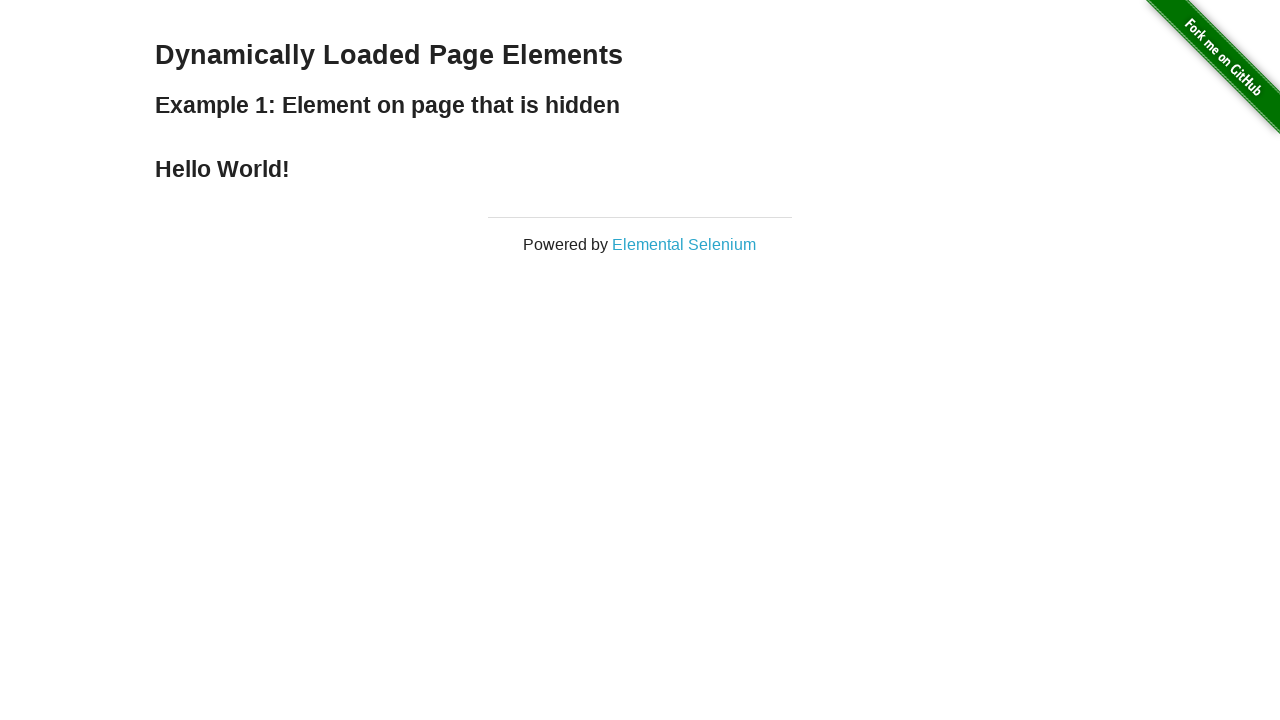

Verified the displayed text is 'Hello World!'
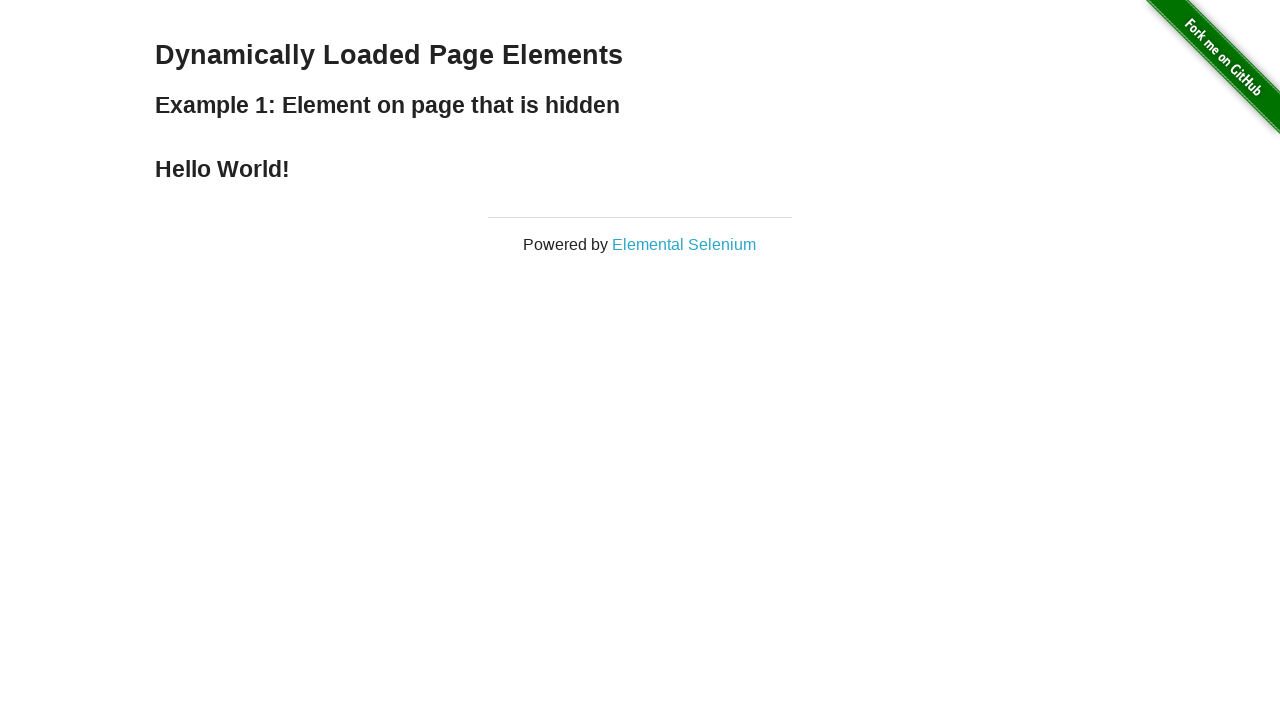

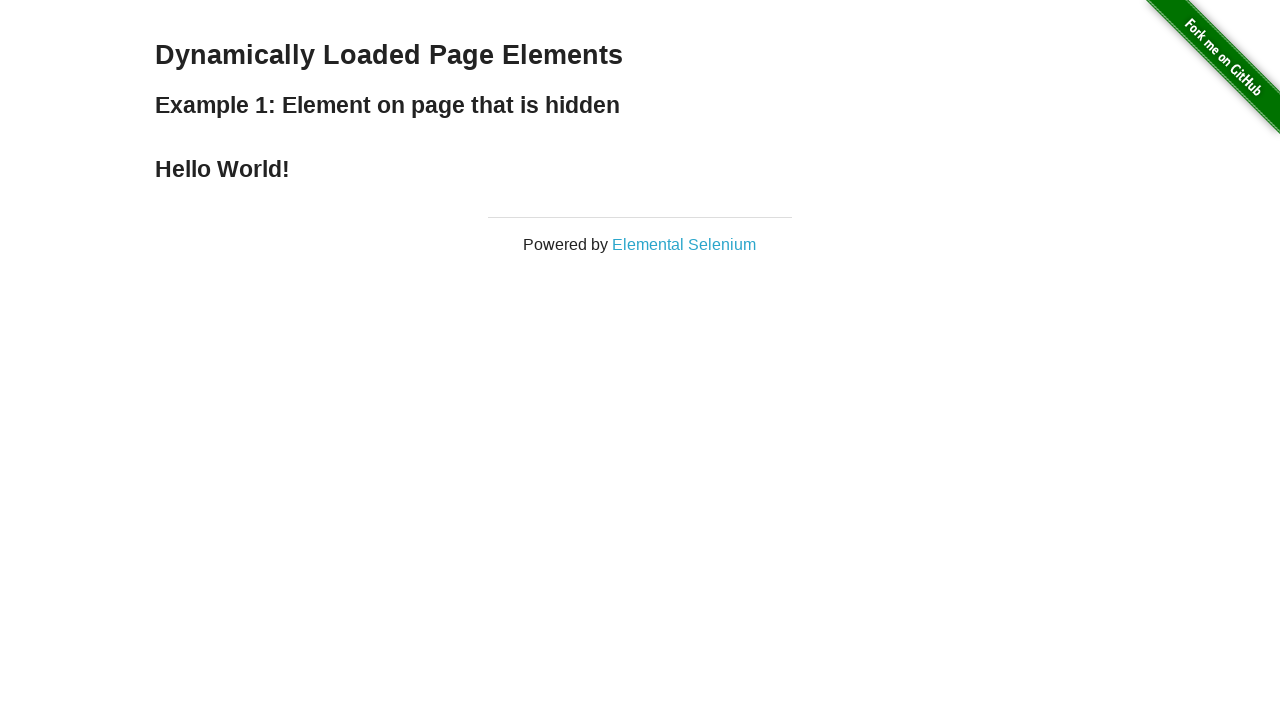